Tests extracting href attribute from a link and navigating to that URL

Starting URL: https://rahulshettyacademy.com/AutomationPractice/

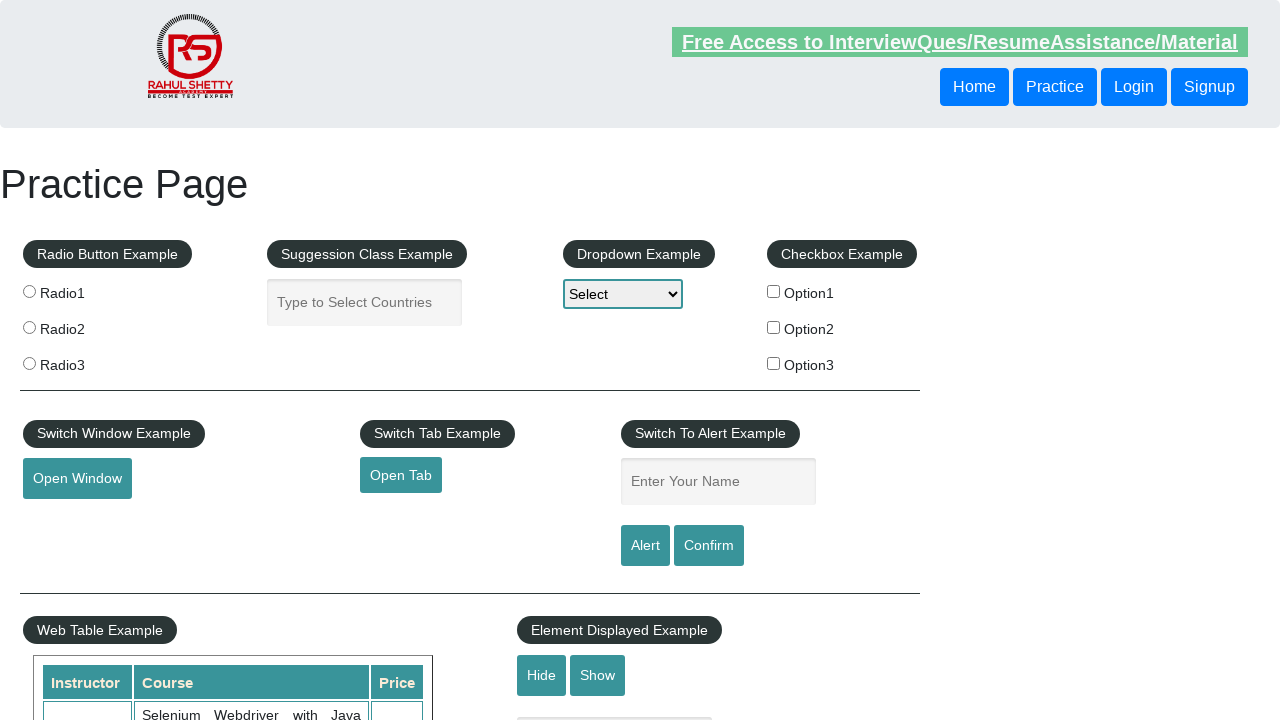

Extracted href attribute from open tab link
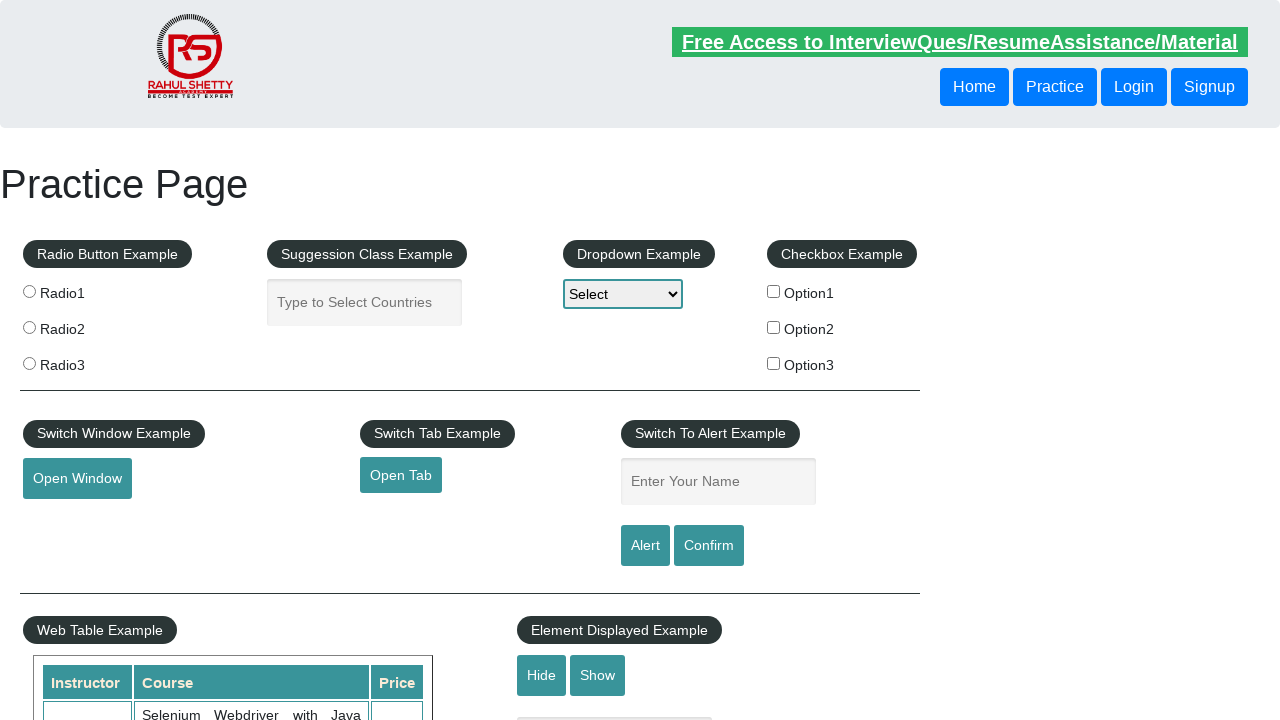

Navigated to extracted URL
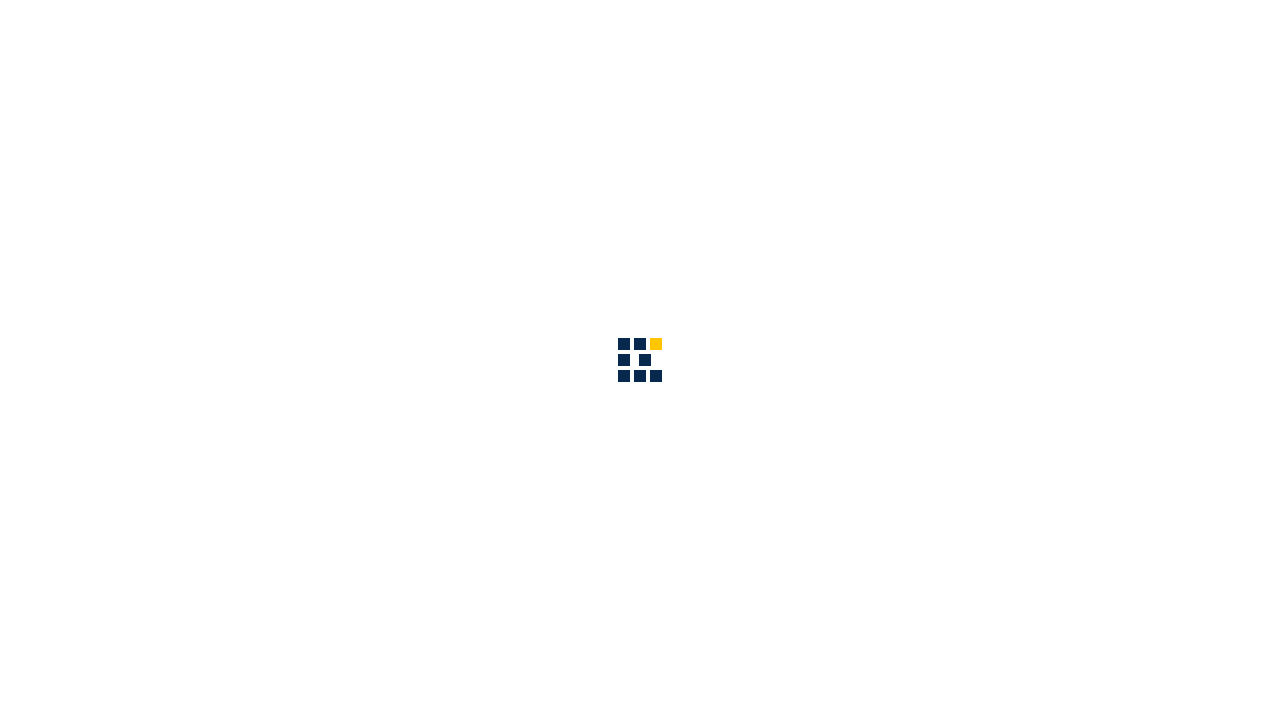

Logged current URL
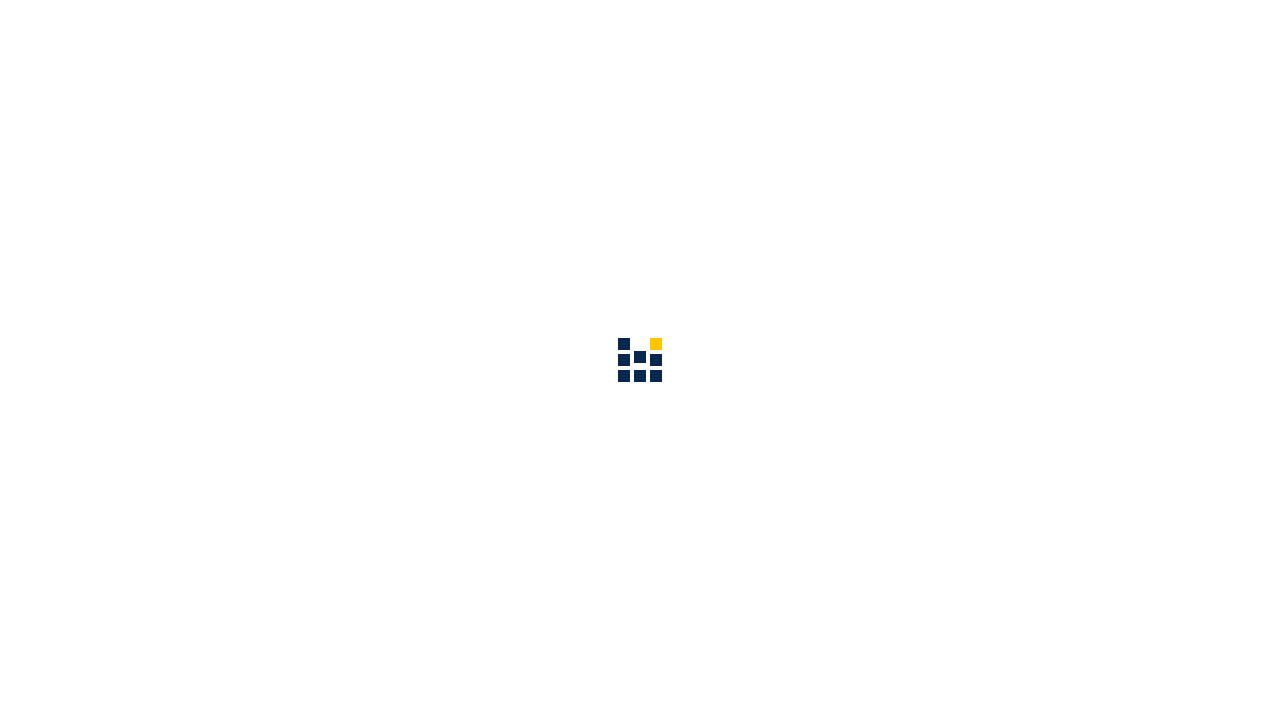

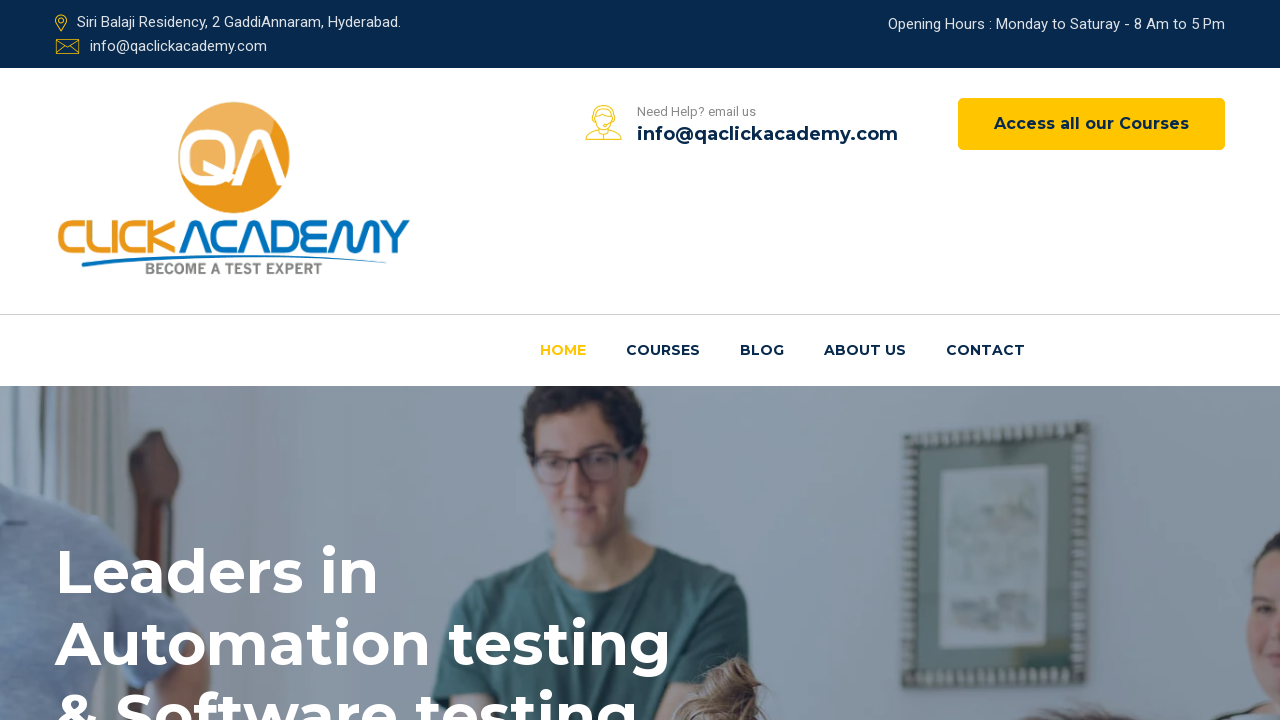